Tests file download functionality by navigating to the download page and clicking on the first available download link

Starting URL: https://the-internet.herokuapp.com/download

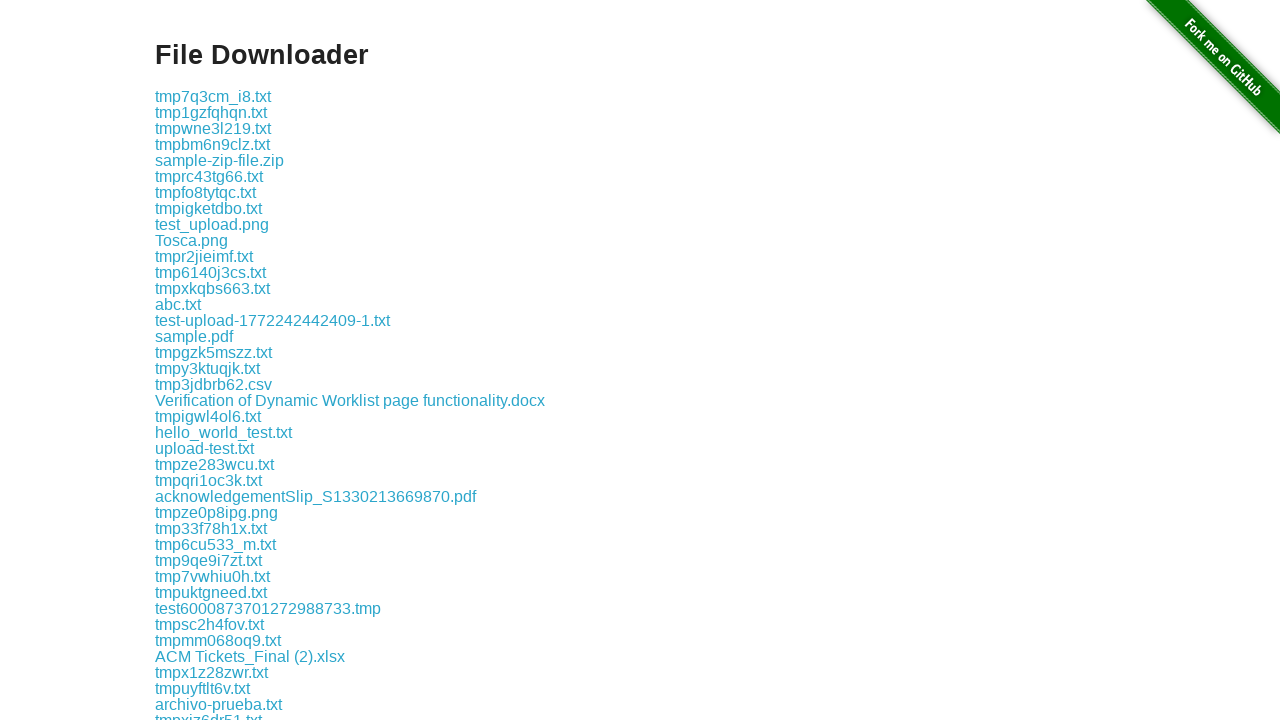

Page loaded with correct title 'The Internet'
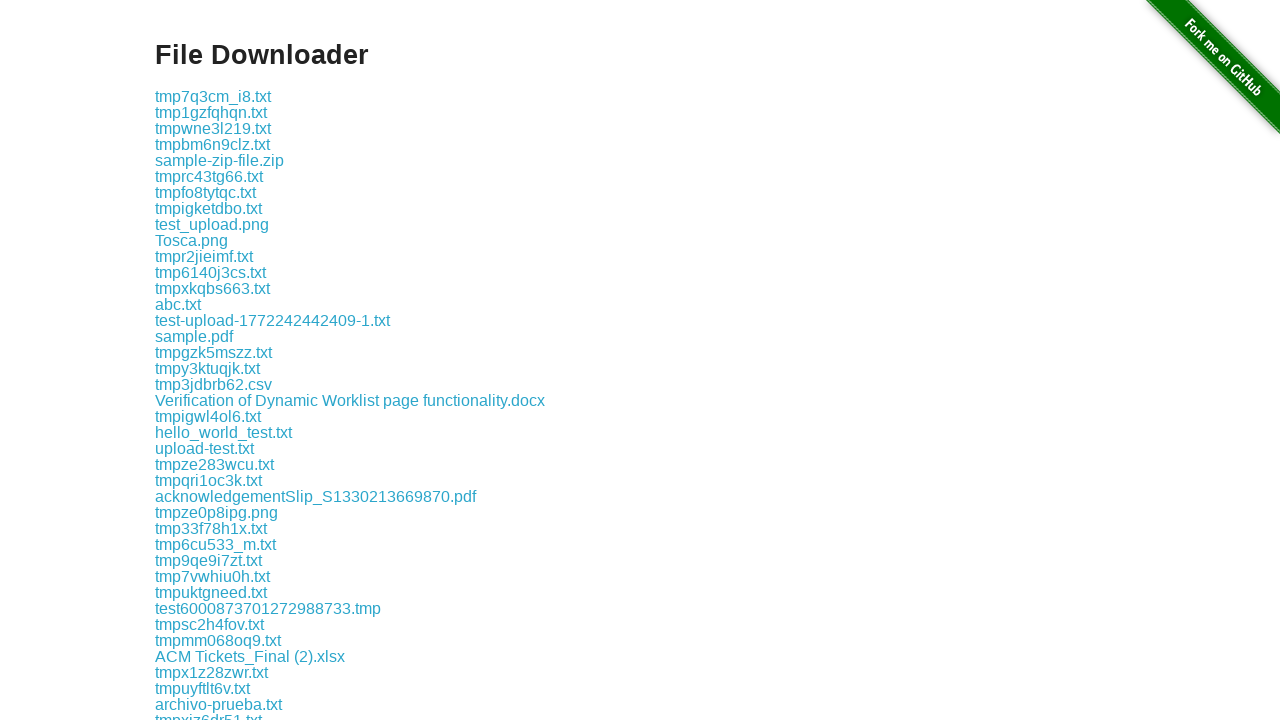

Download links became available on the page
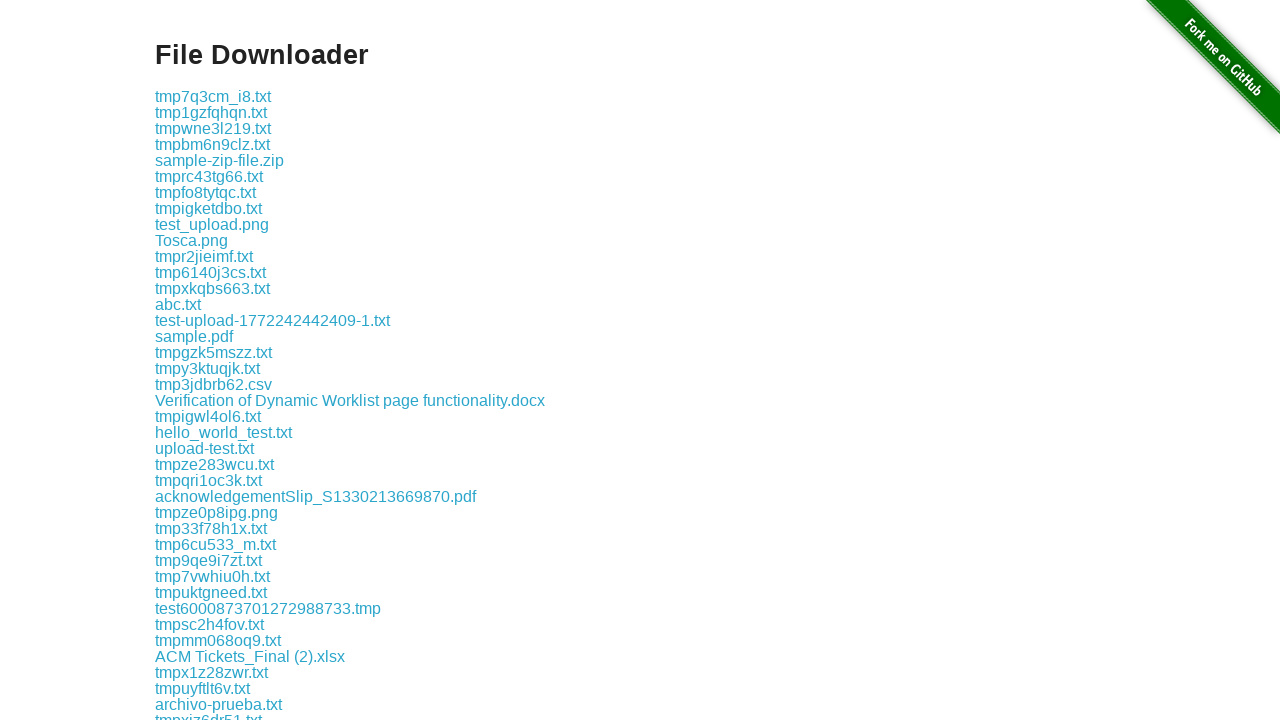

Clicked on the first available download link at (213, 96) on h3 ~ a >> nth=0
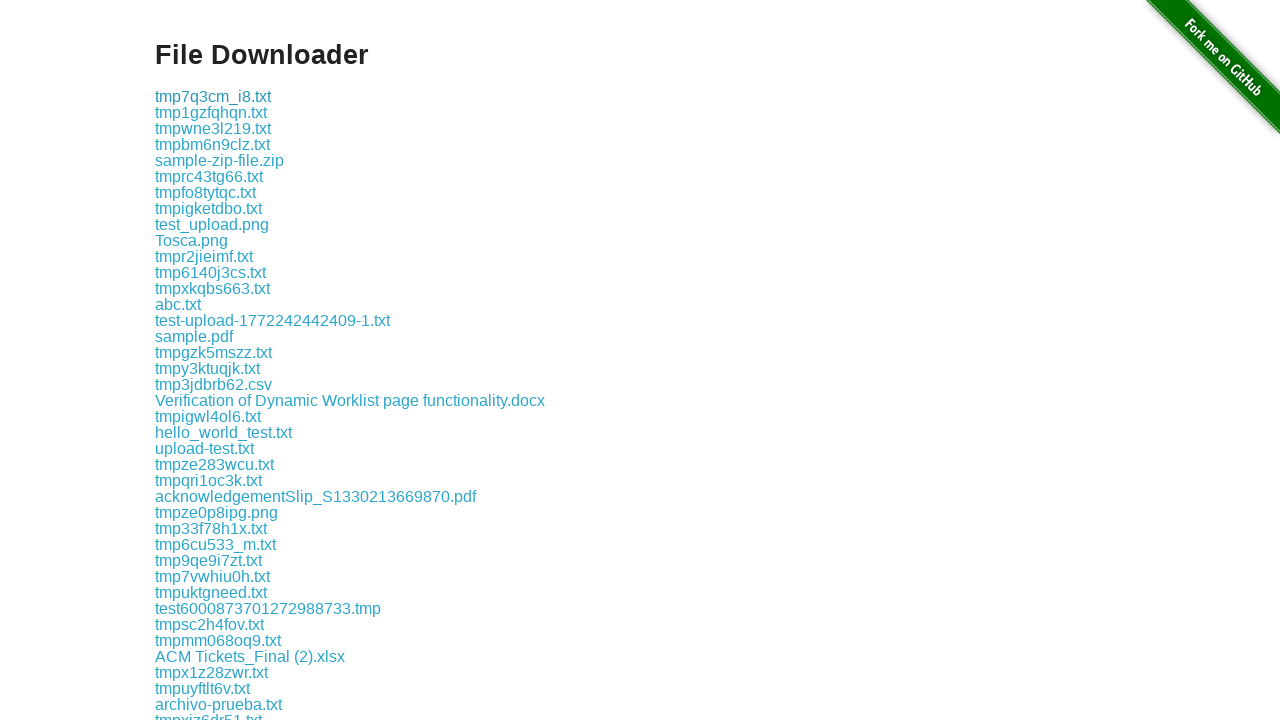

Waited for download to initiate
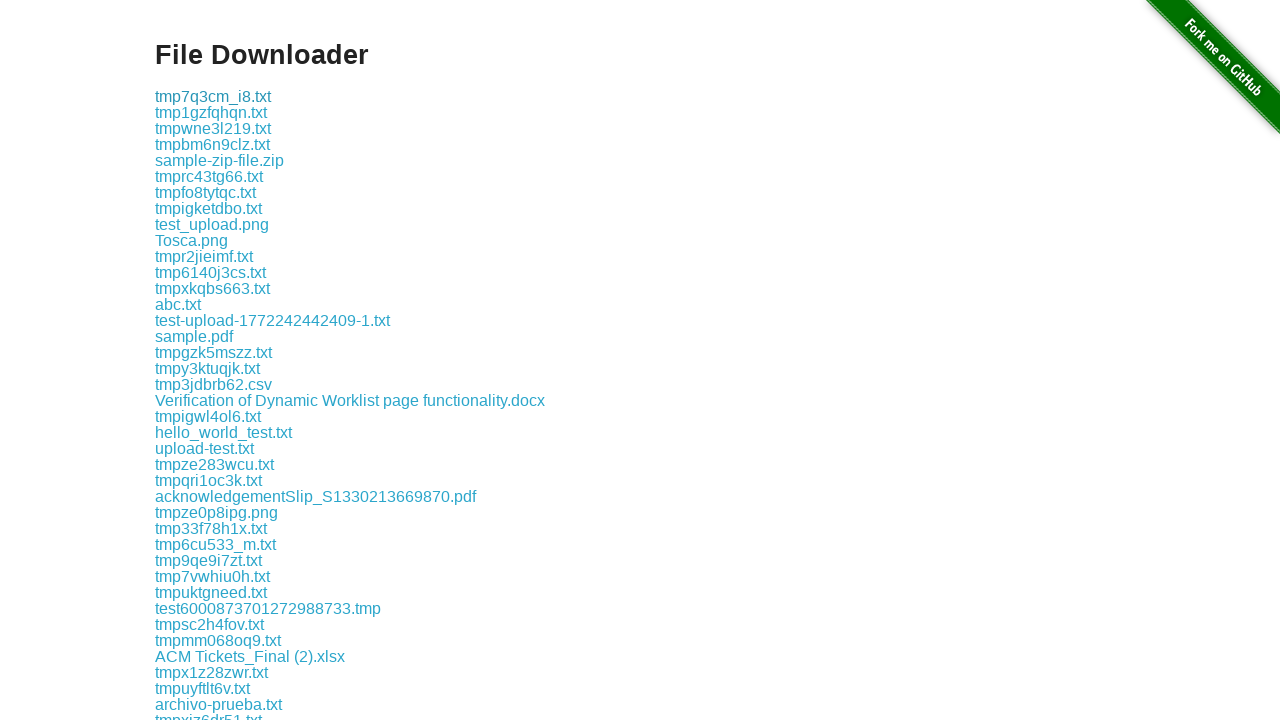

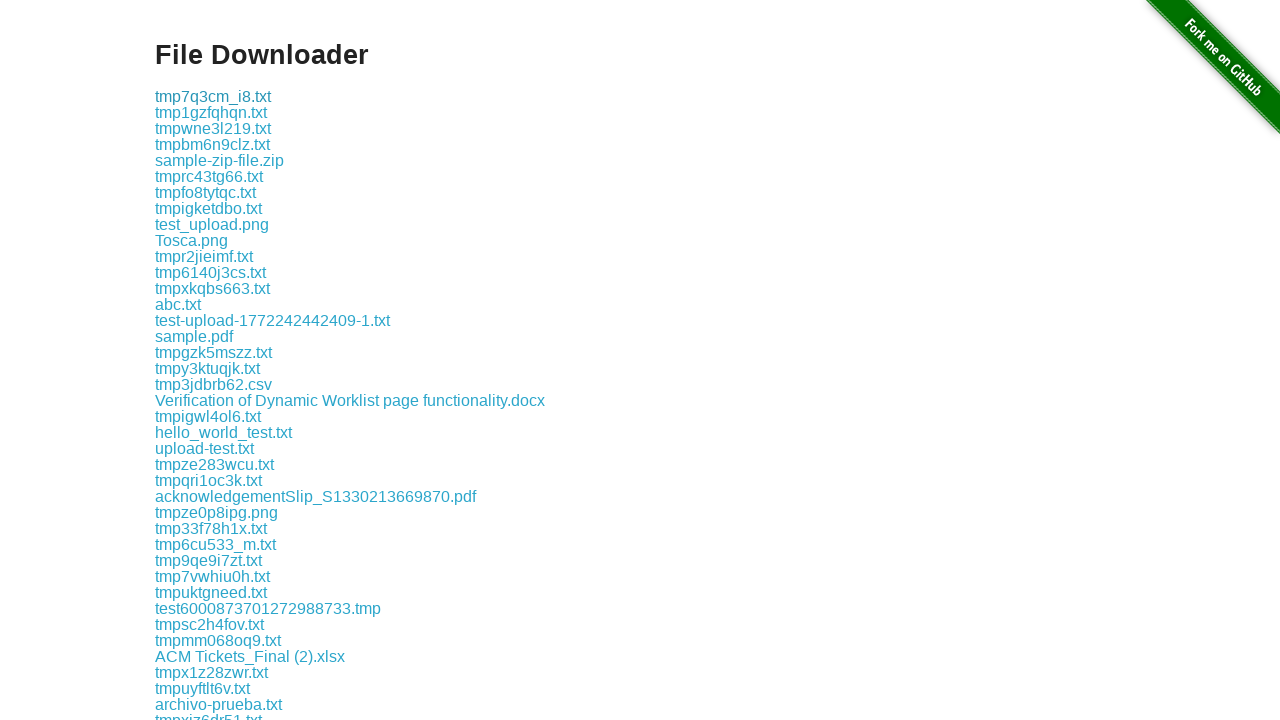